Tests iframe switching and drag-and-drop functionality within a frame

Starting URL: https://jqueryui.com/droppable/

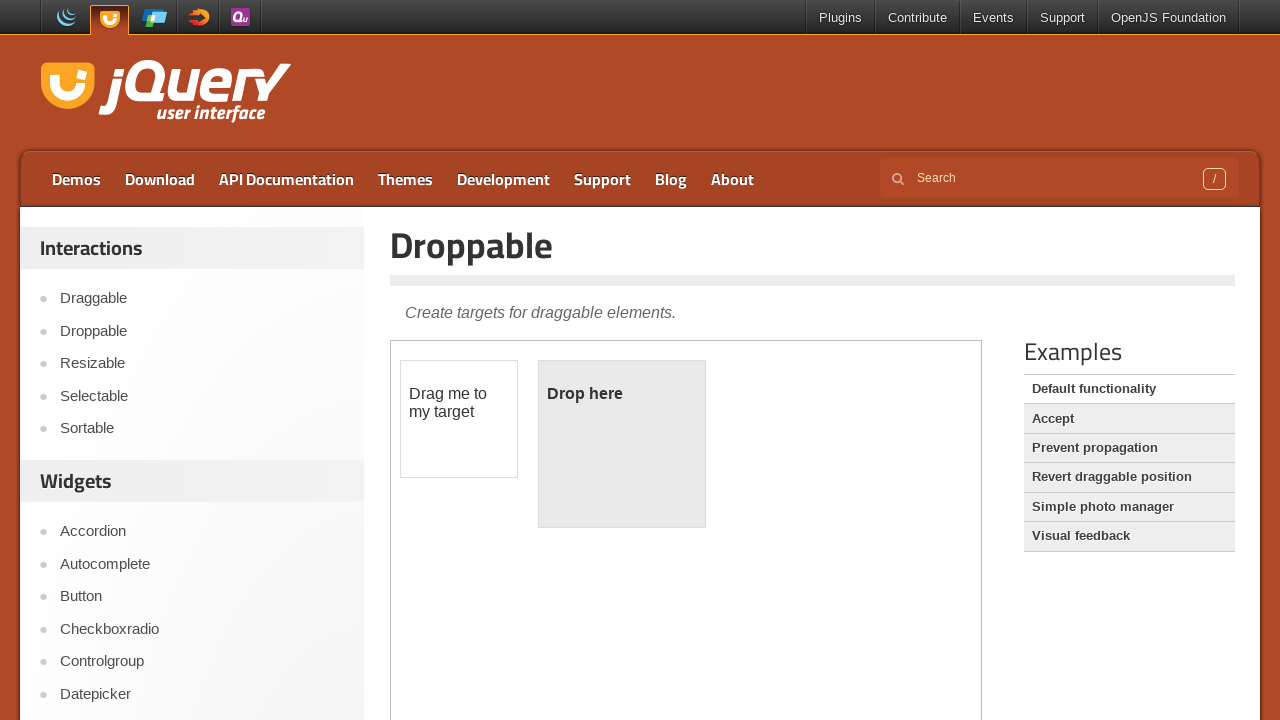

Navigated to jQuery UI droppable demo page
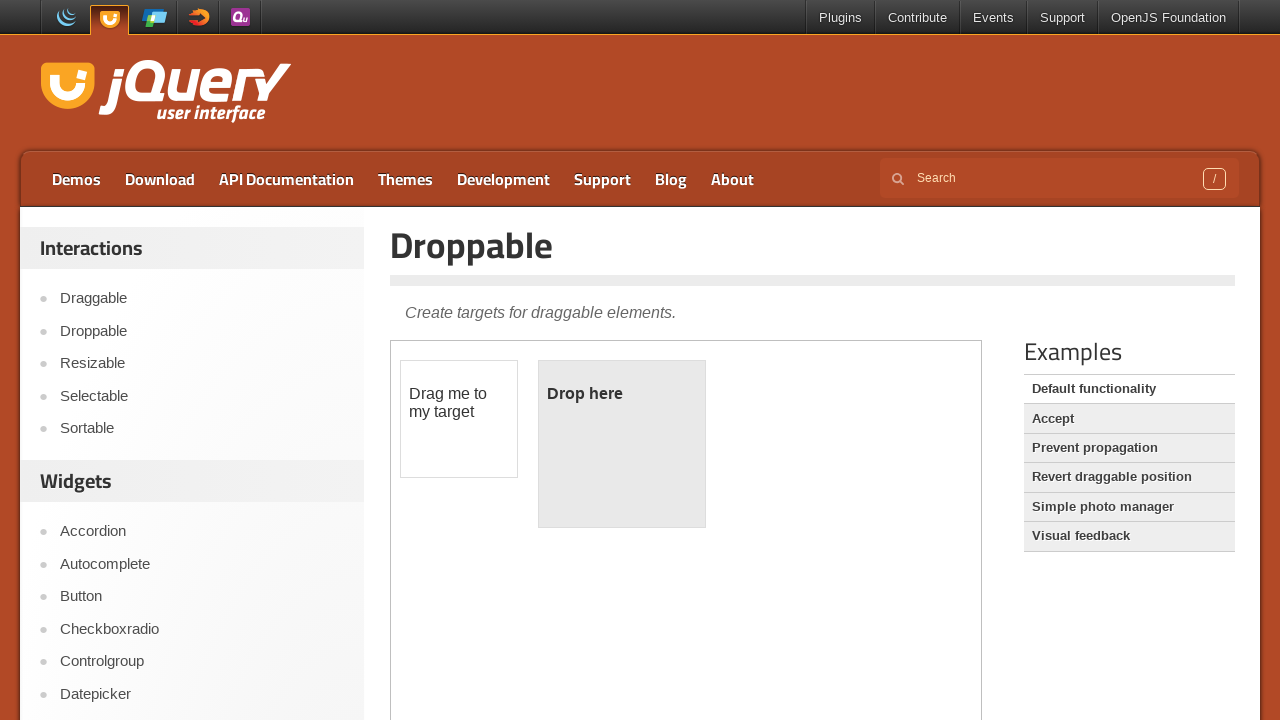

Located the demo iframe
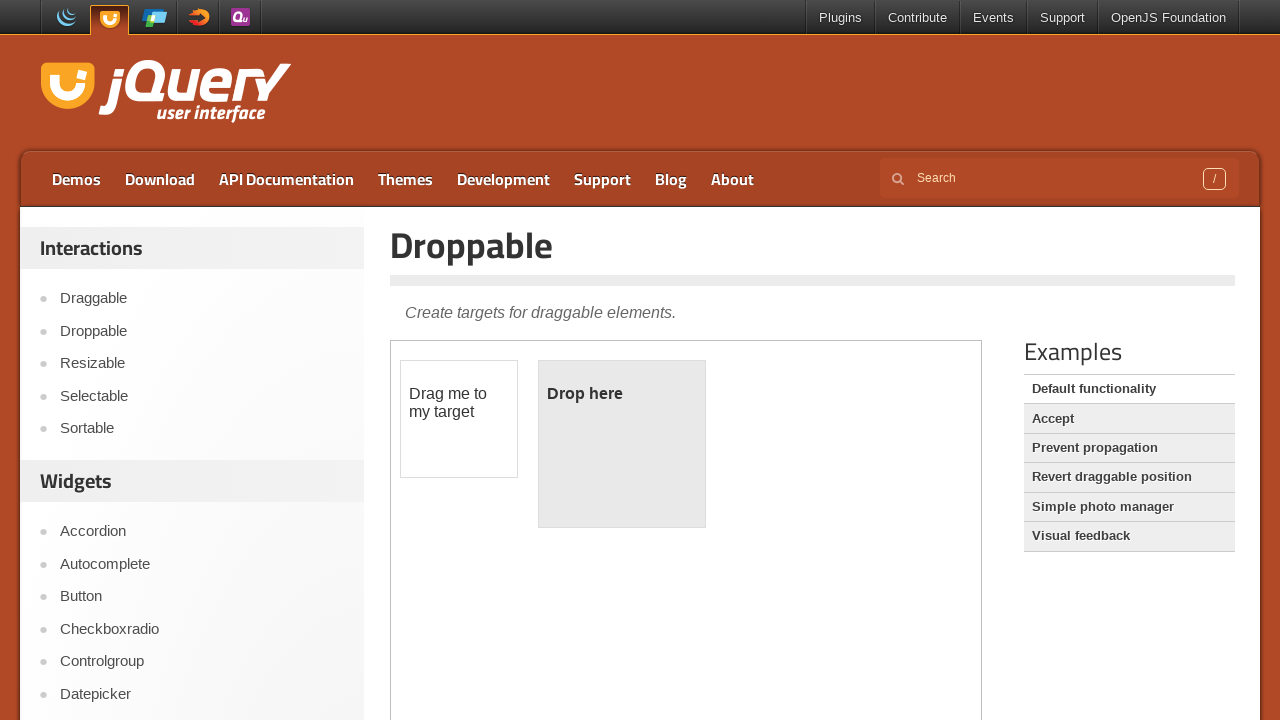

Dragged draggable element to droppable element within iframe at (622, 444)
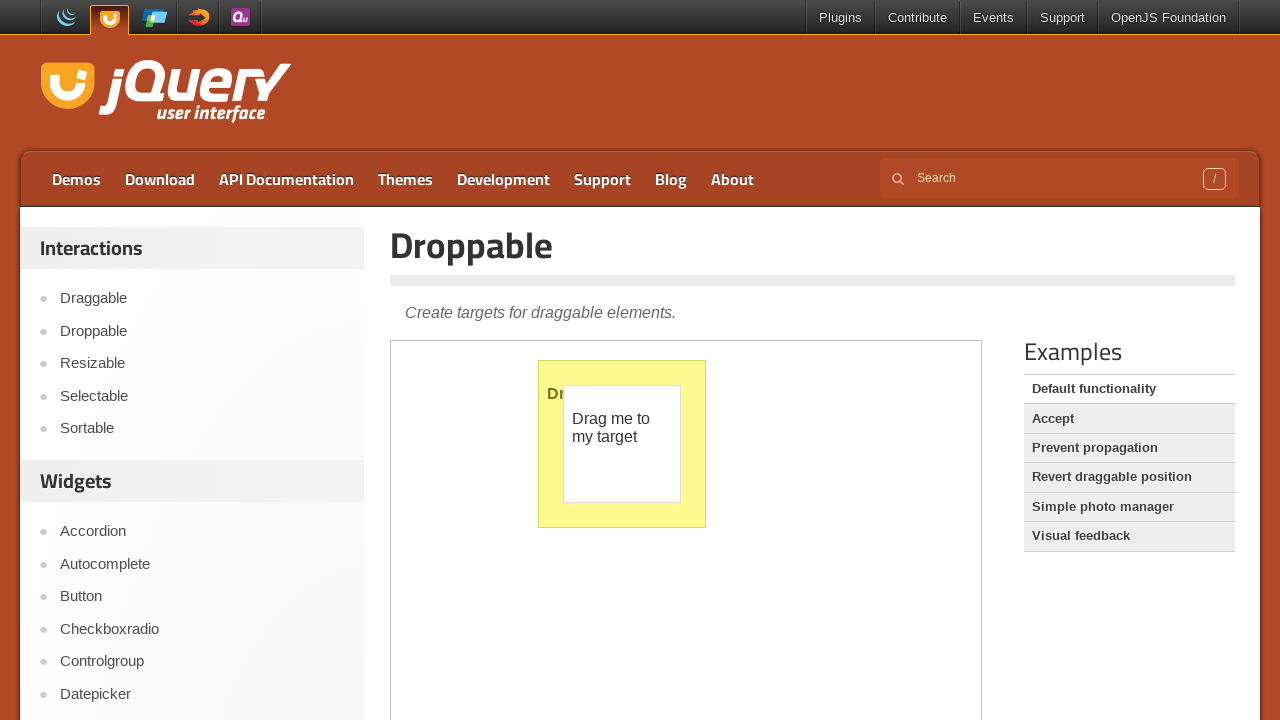

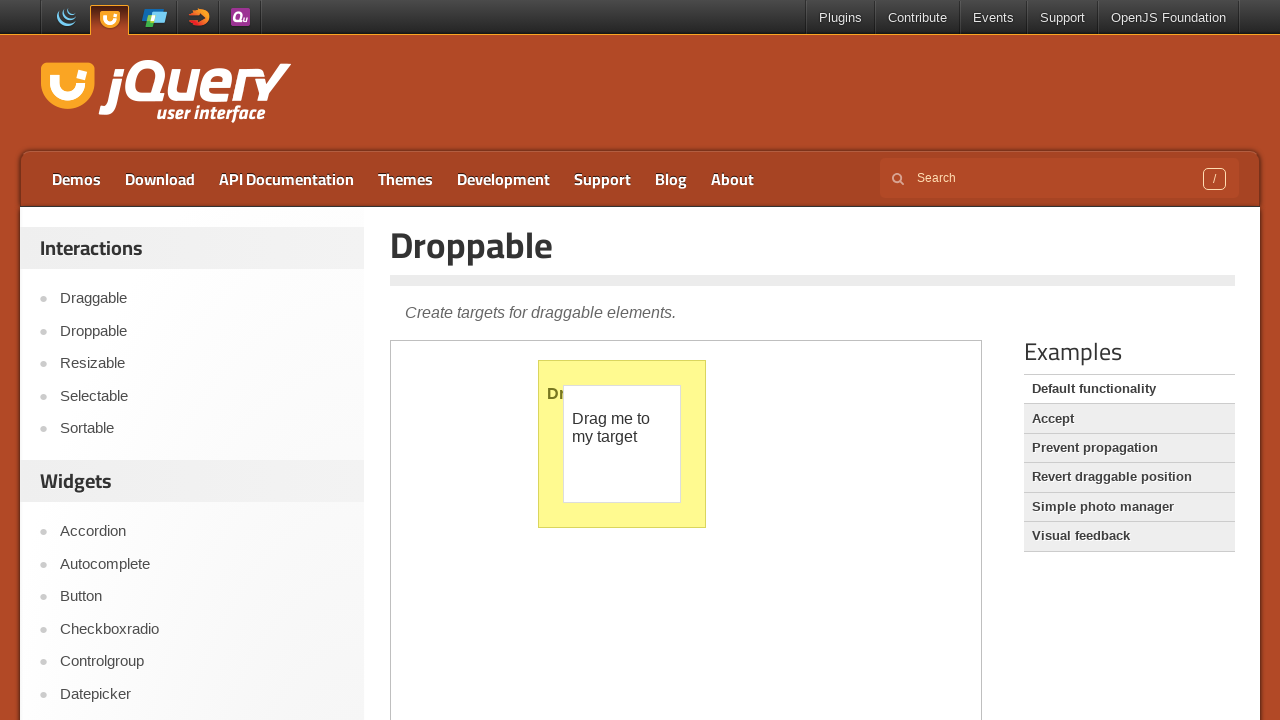